Tests window handling functionality by opening new windows, switching between them, interacting with elements, and closing windows

Starting URL: https://www.leafground.com/window.xhtml

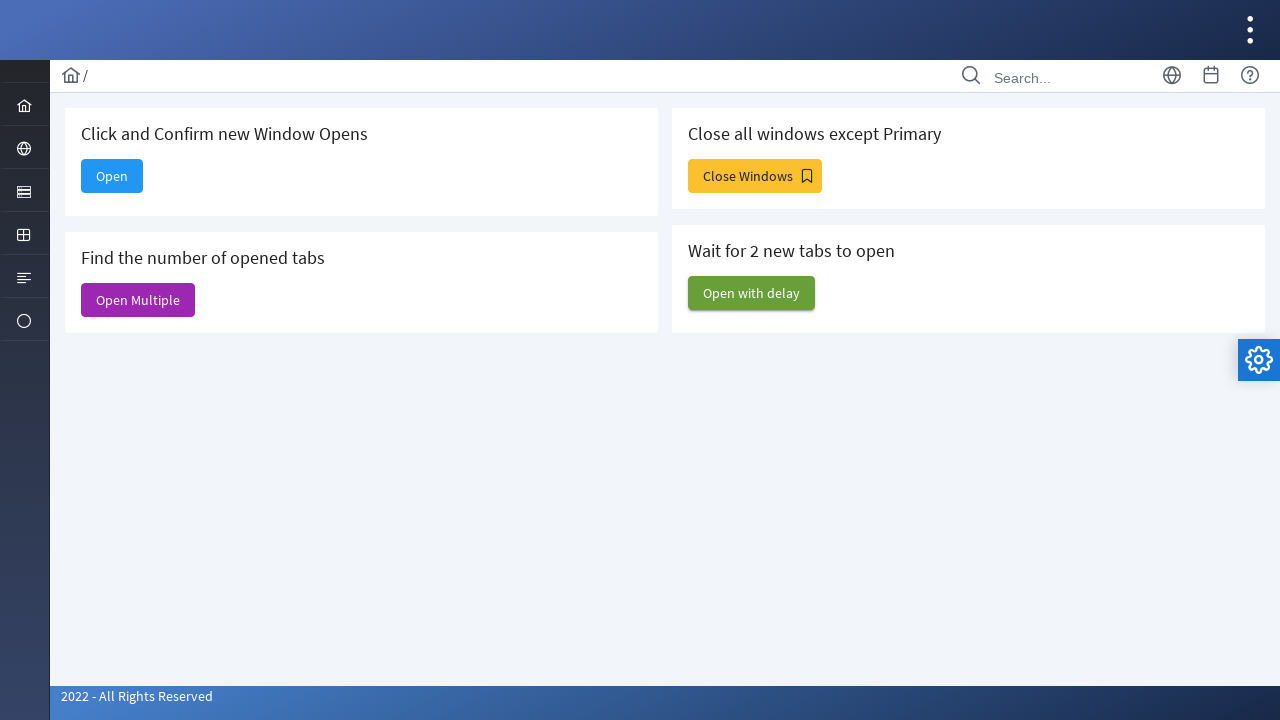

Stored reference to main window
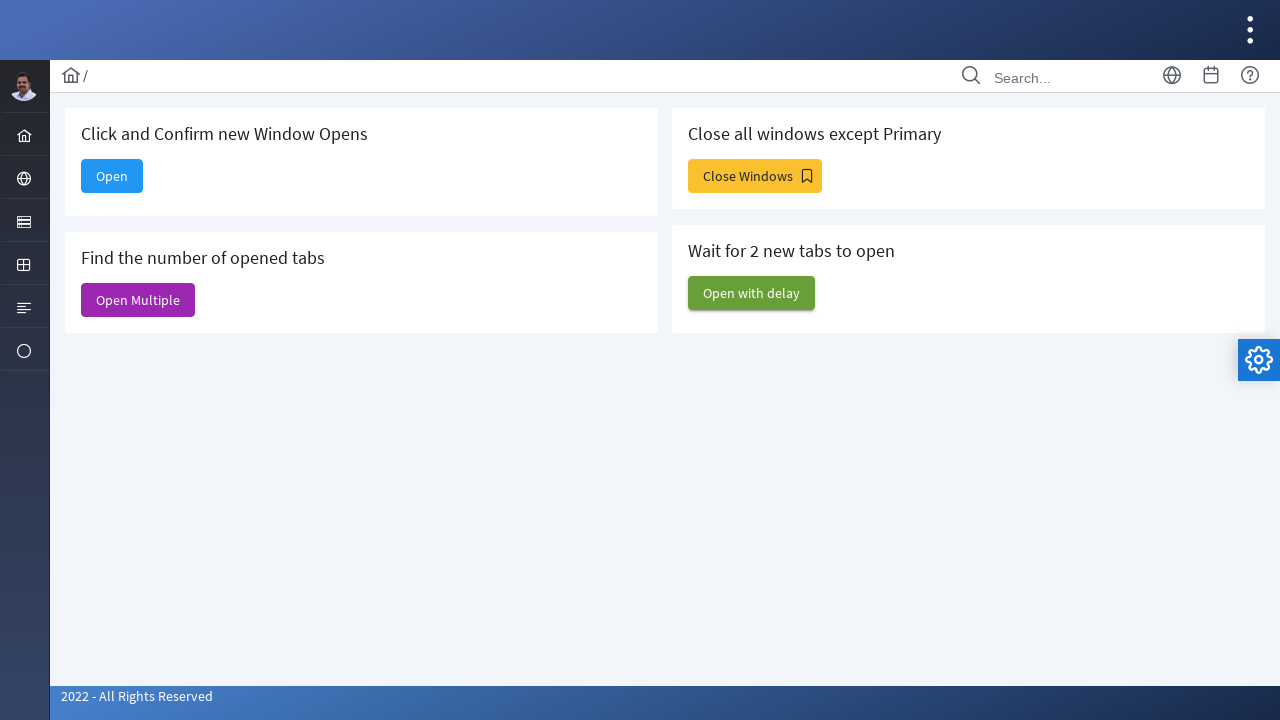

Clicked button to open new window at (112, 176) on button#j_idt88\:new
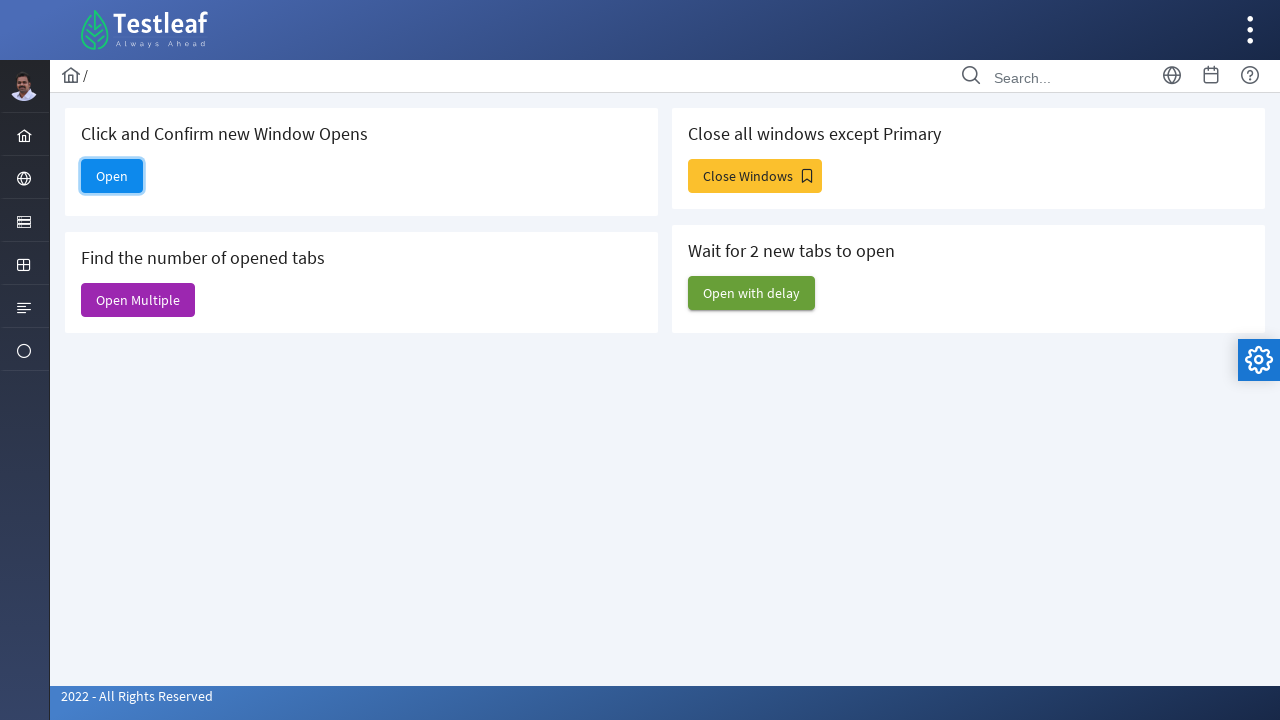

Waited for new window to open
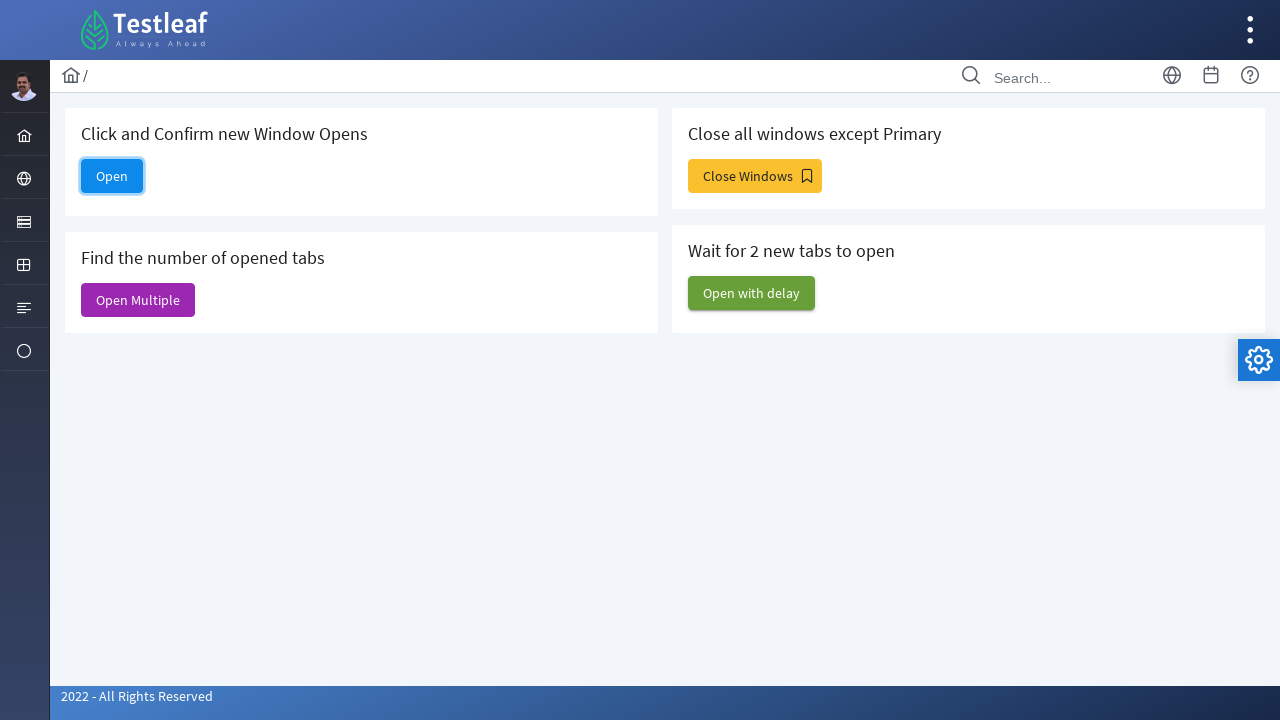

Switched to newly opened window
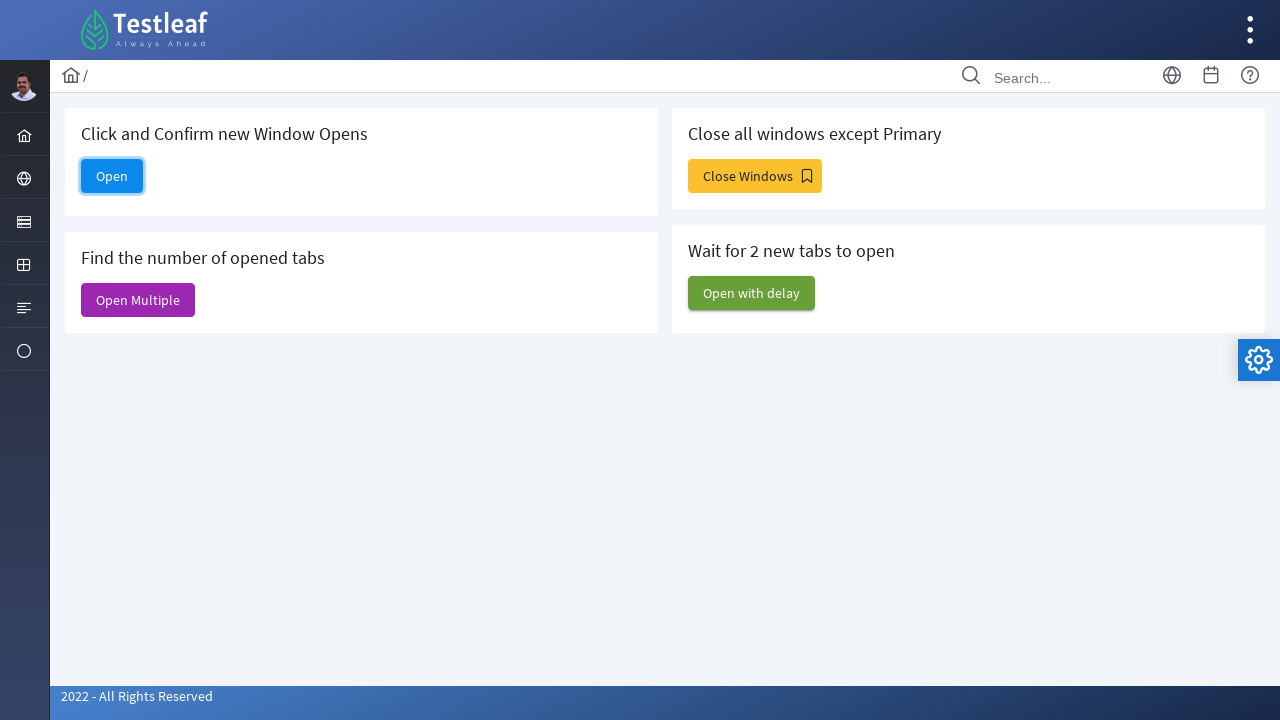

Filled message field with 'msg' in new window on #message
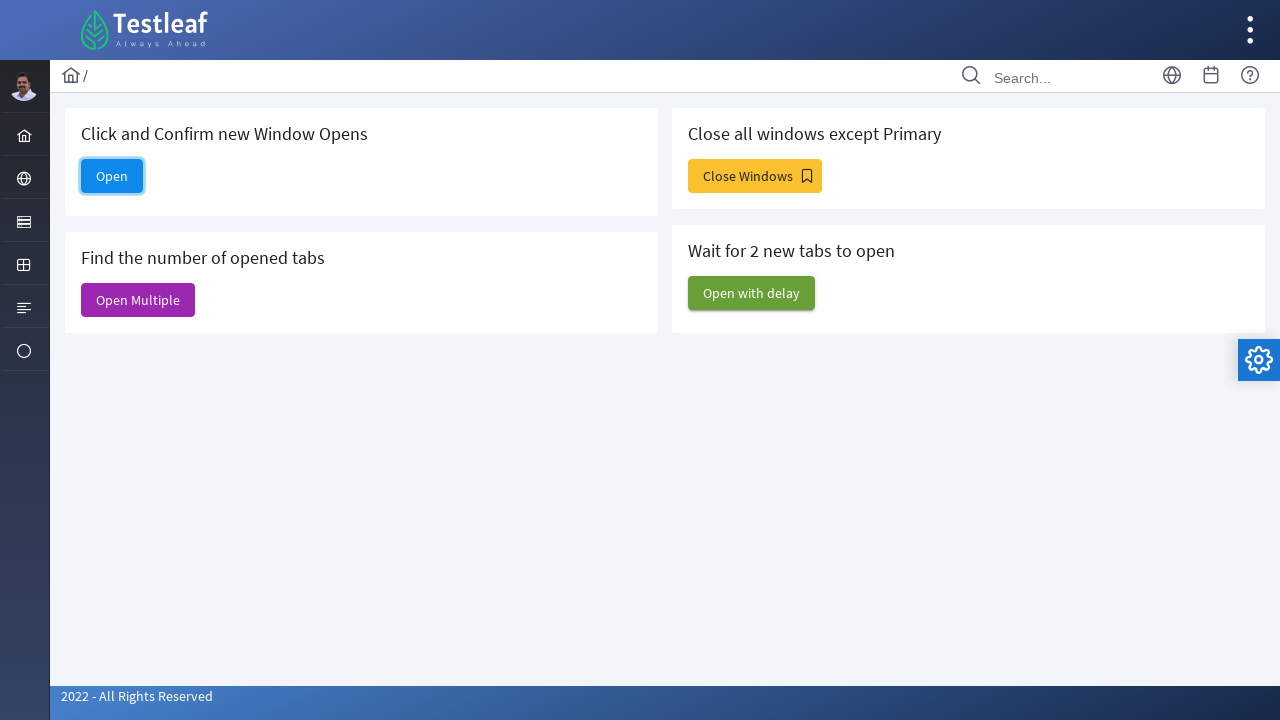

Pressed Enter to submit message in new window on #message
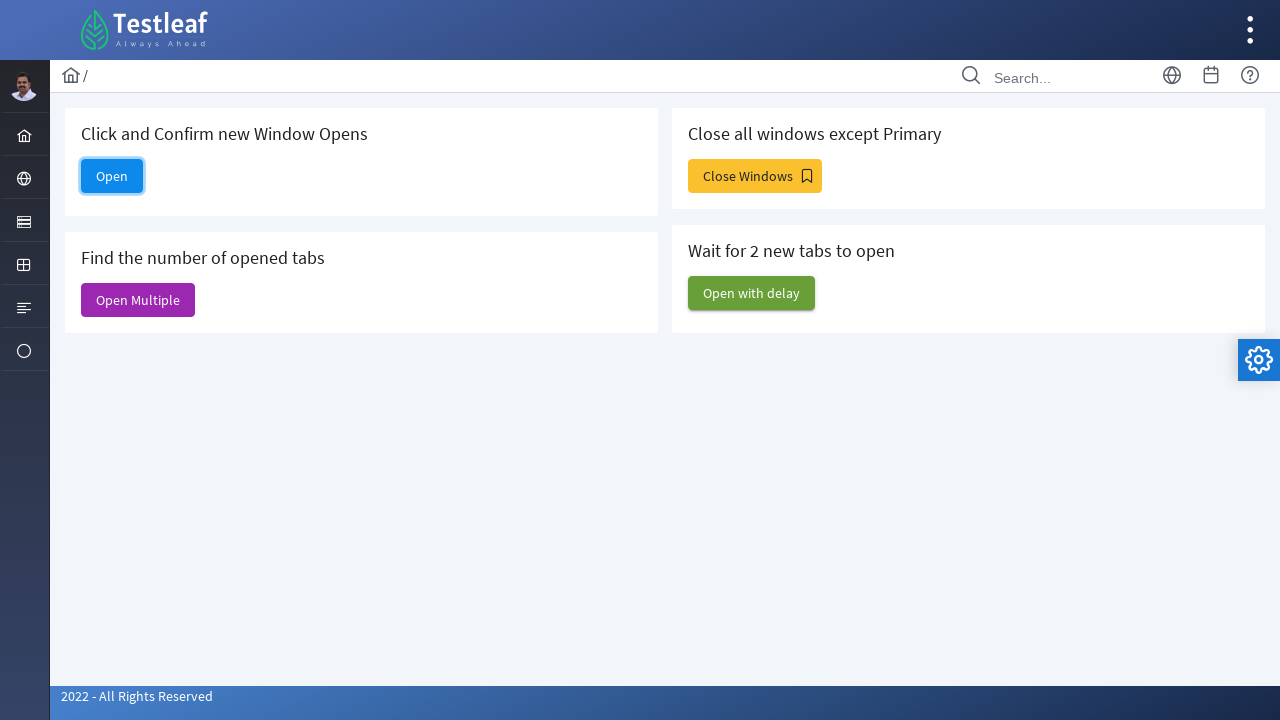

Closed the new window
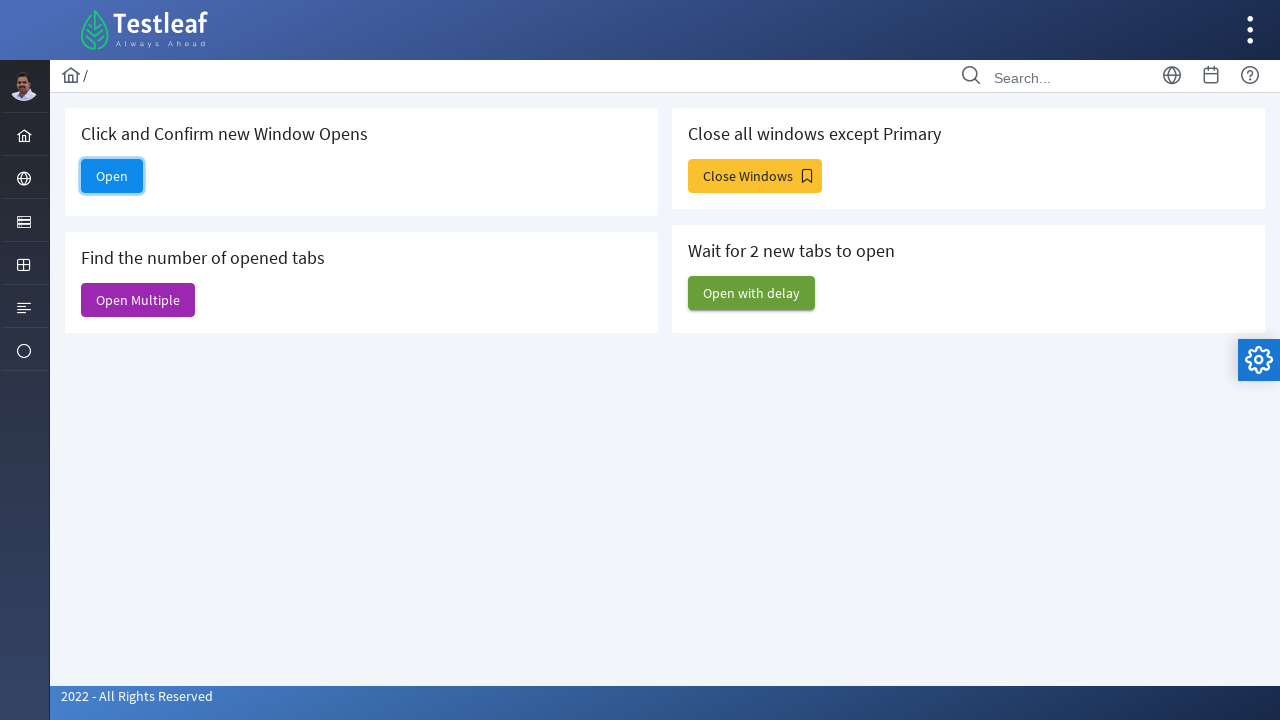

Clicked button to open multiple windows at (755, 176) on button[name='j_idt88:j_idt93']
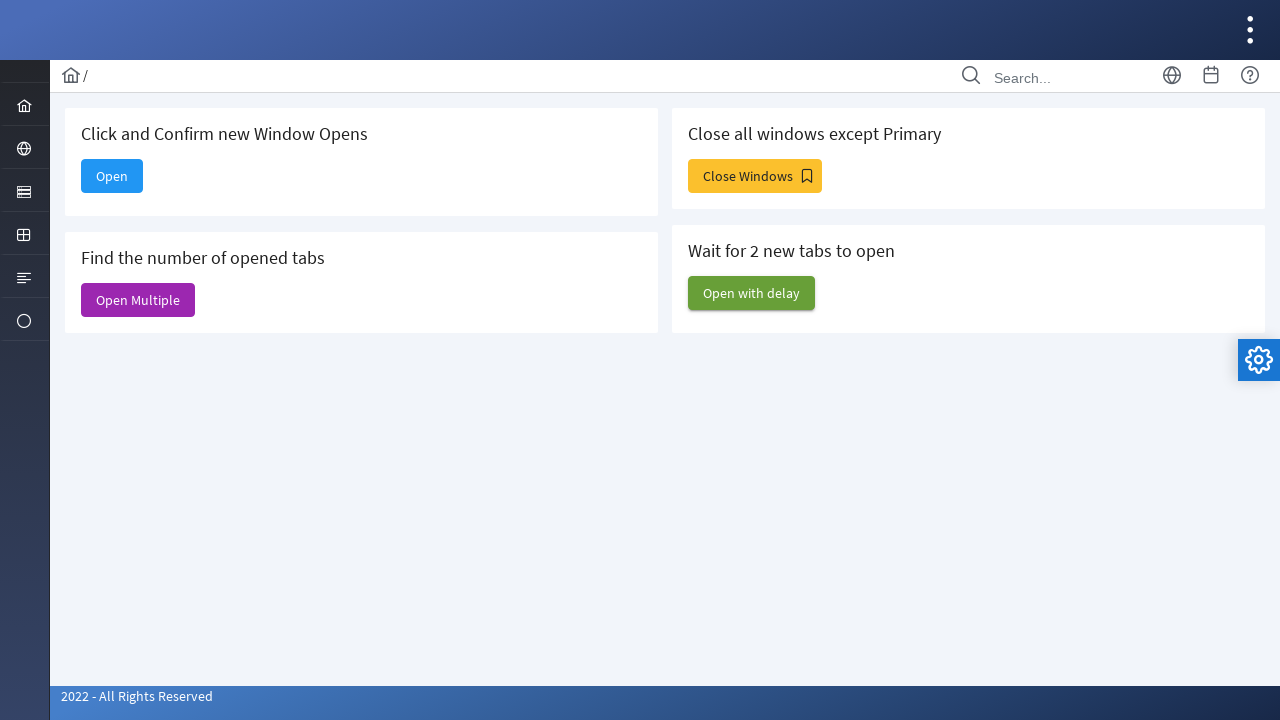

Waited for multiple windows to open
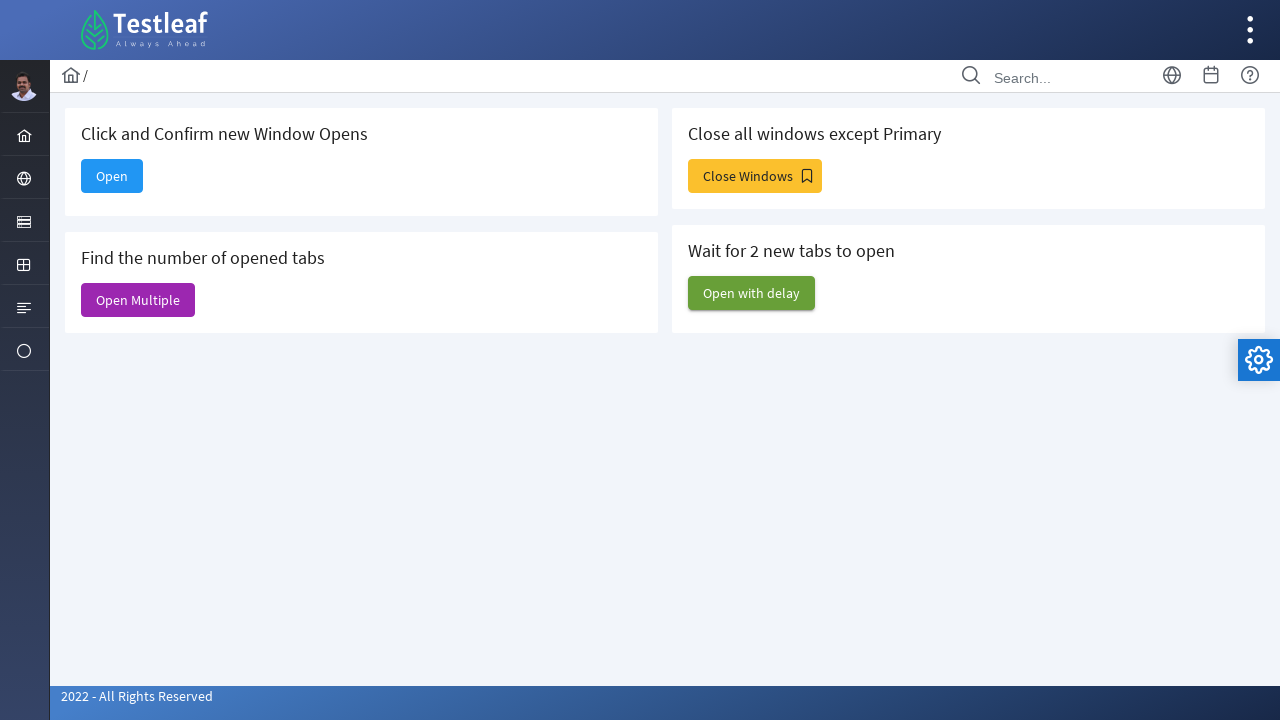

Closed a secondary window
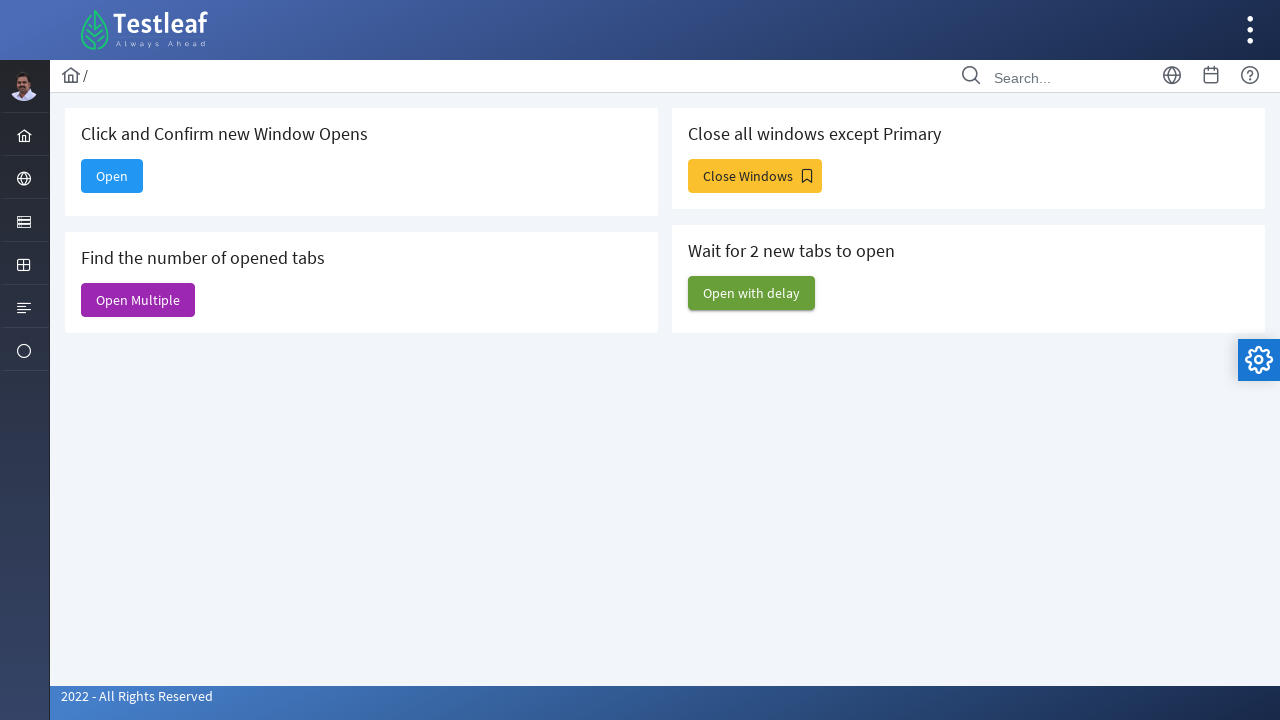

Closed a secondary window
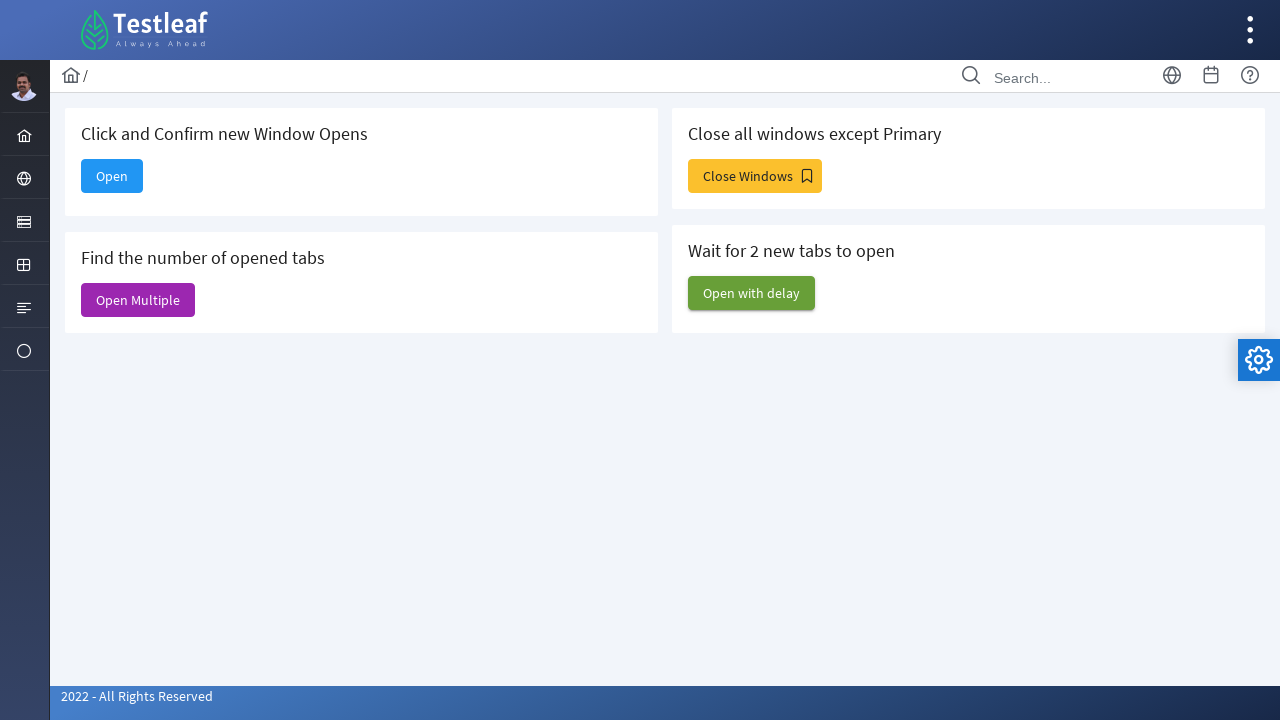

Closed a secondary window
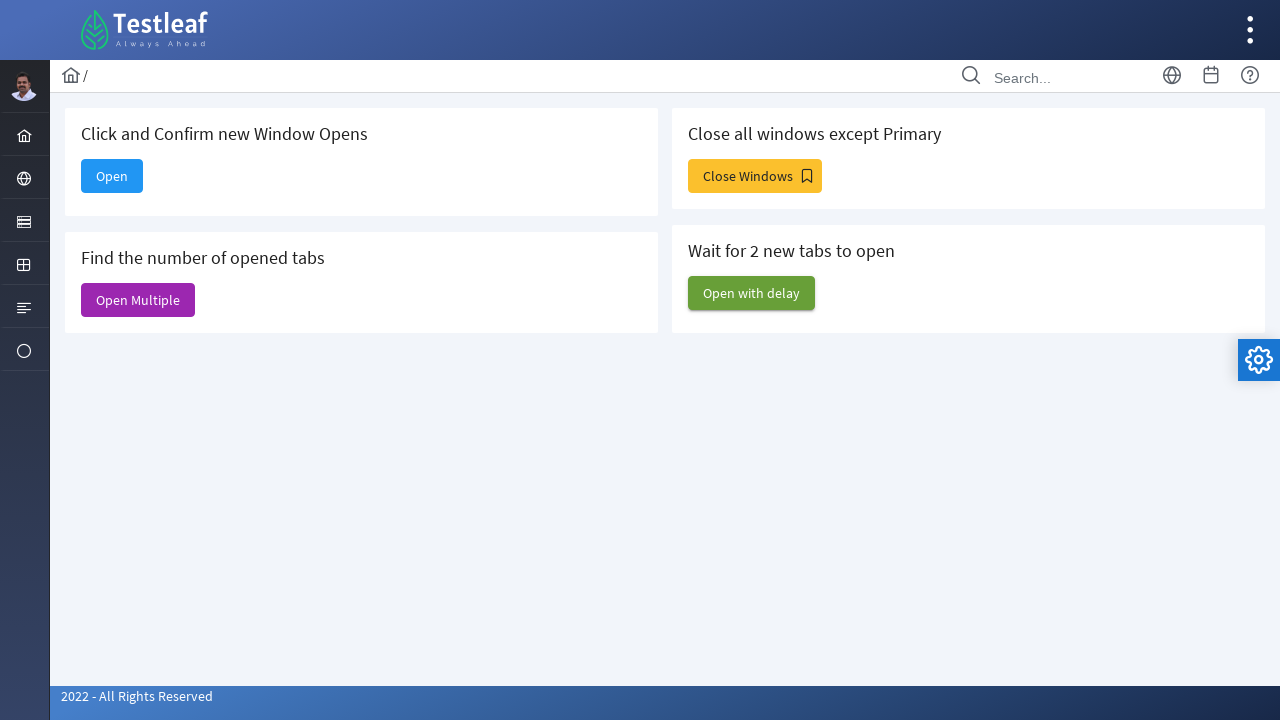

Closed a secondary window
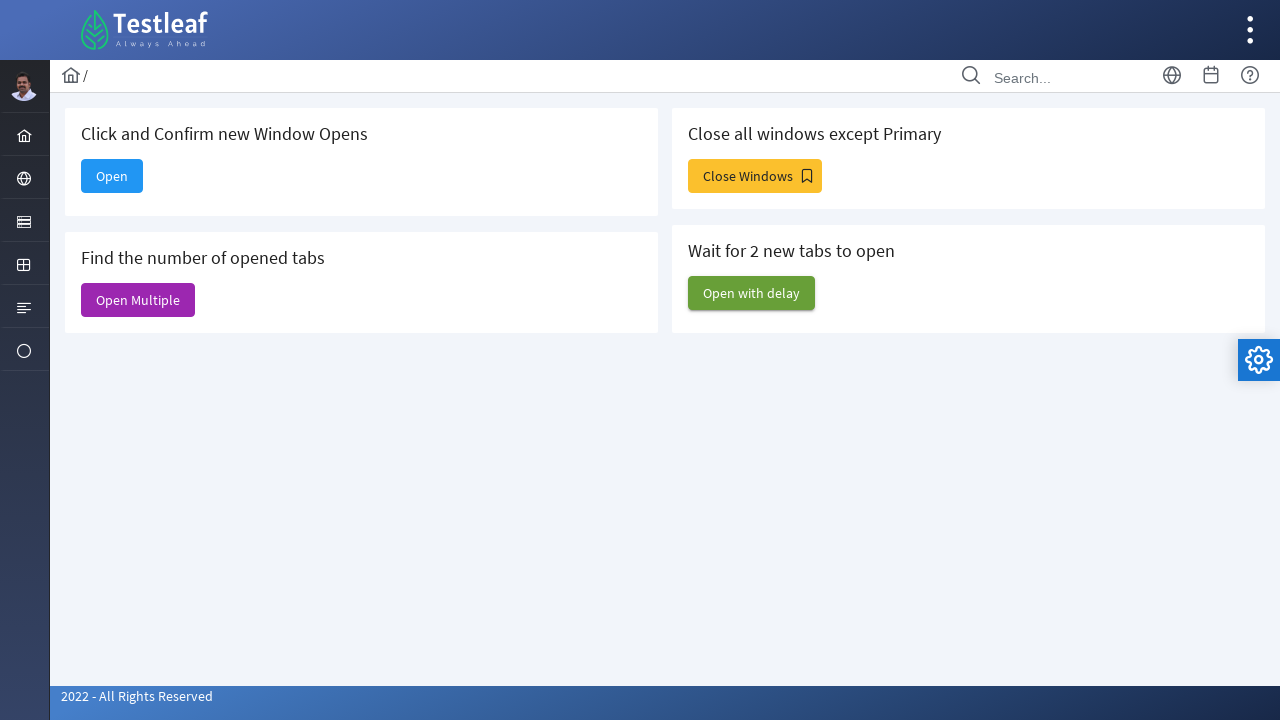

Closed a secondary window
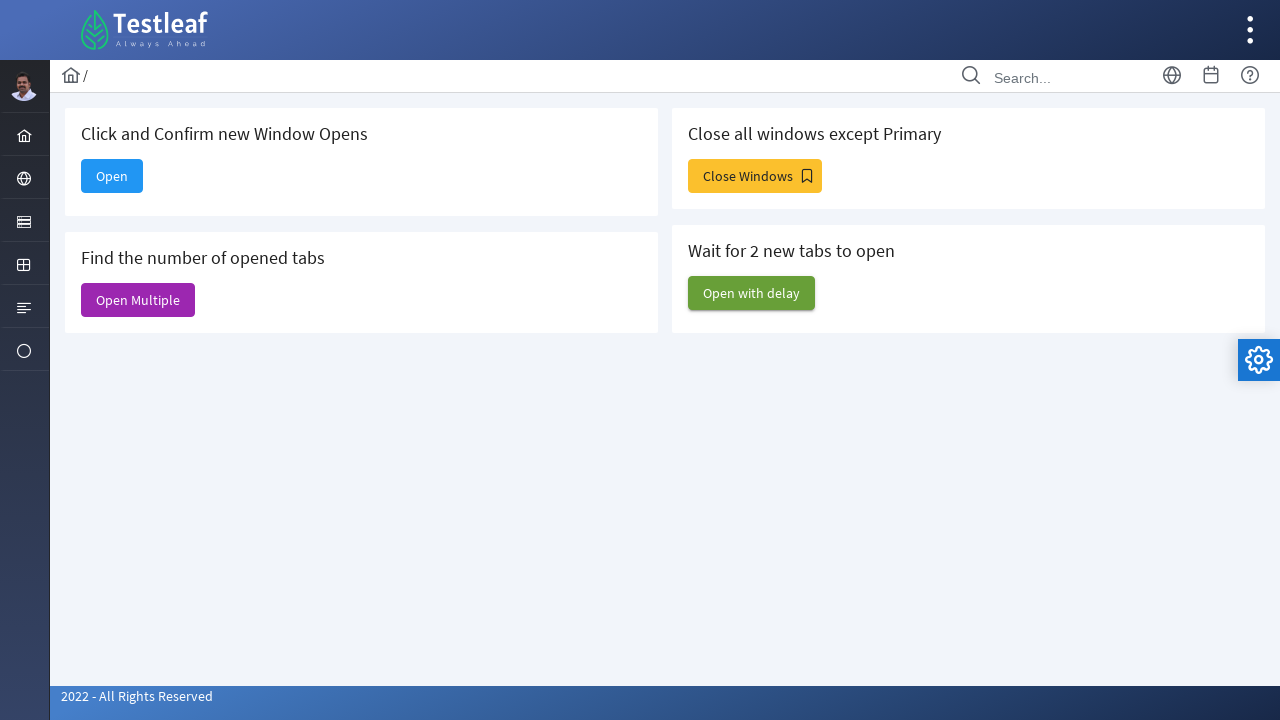

Closed a secondary window
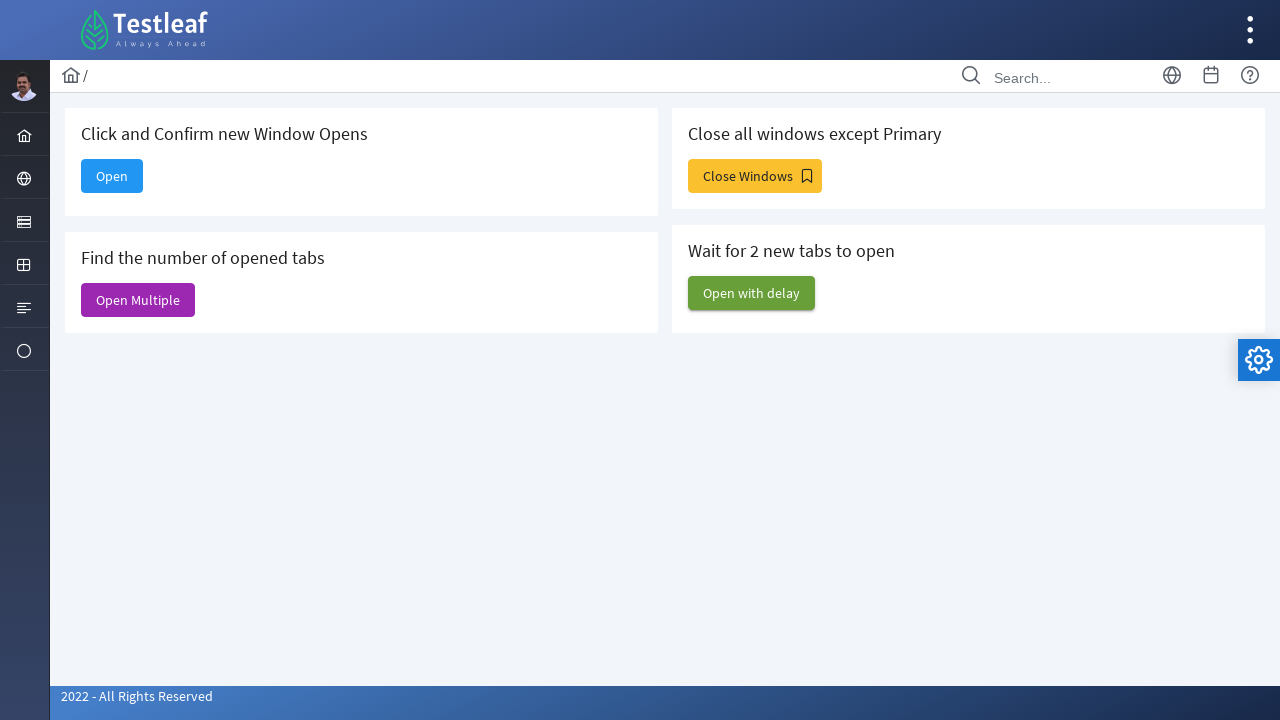

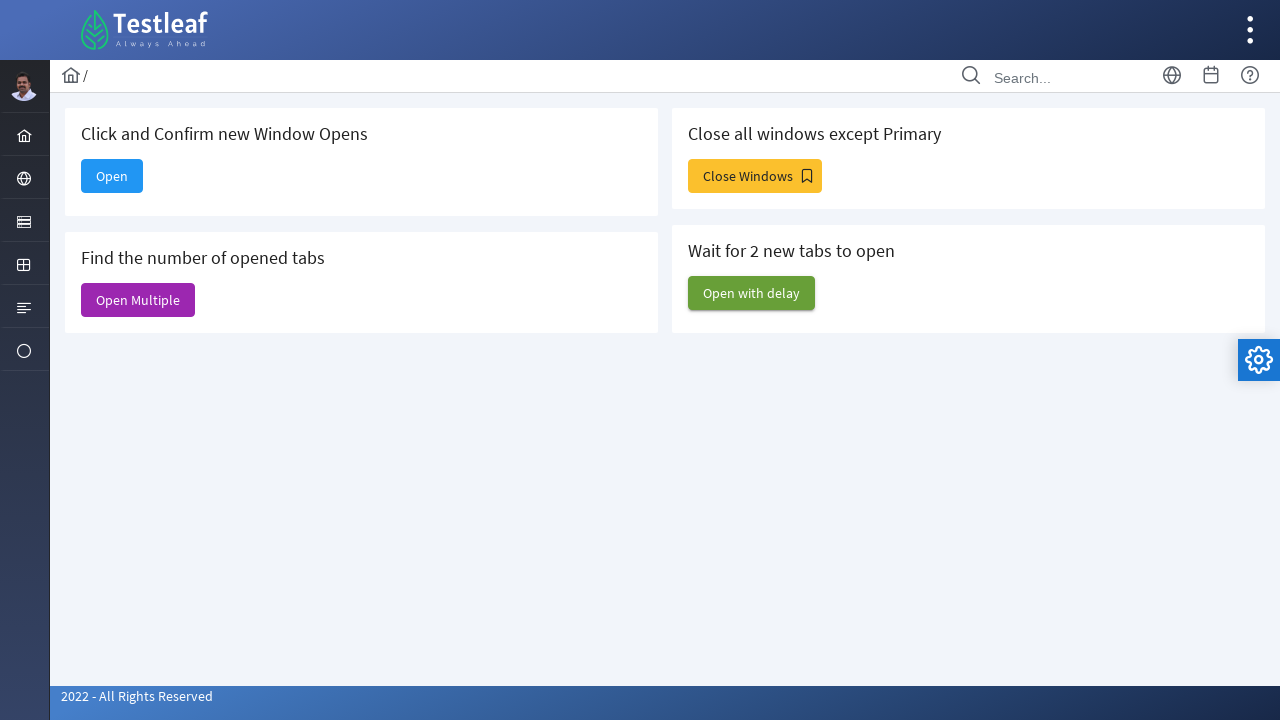